Tests injecting jQuery Growl library into a page and displaying notification messages using JavaScript execution

Starting URL: http://the-internet.herokuapp.com

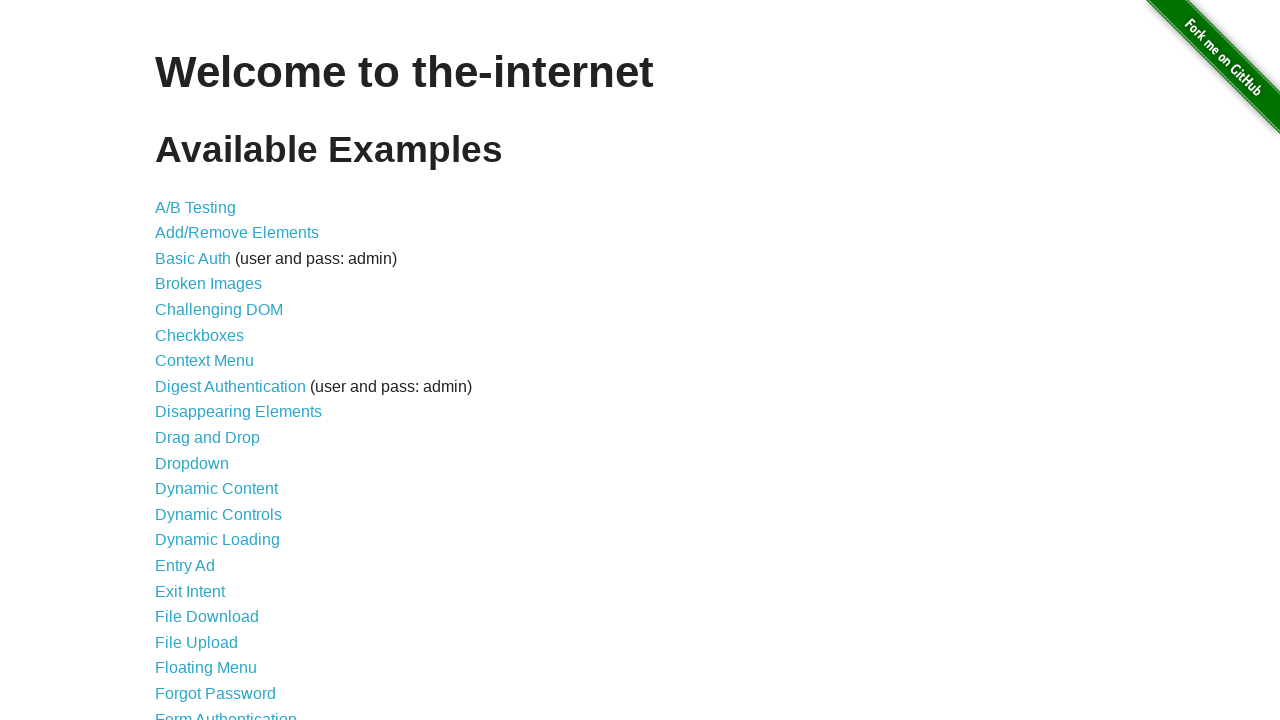

Checked for jQuery and injected it if not present
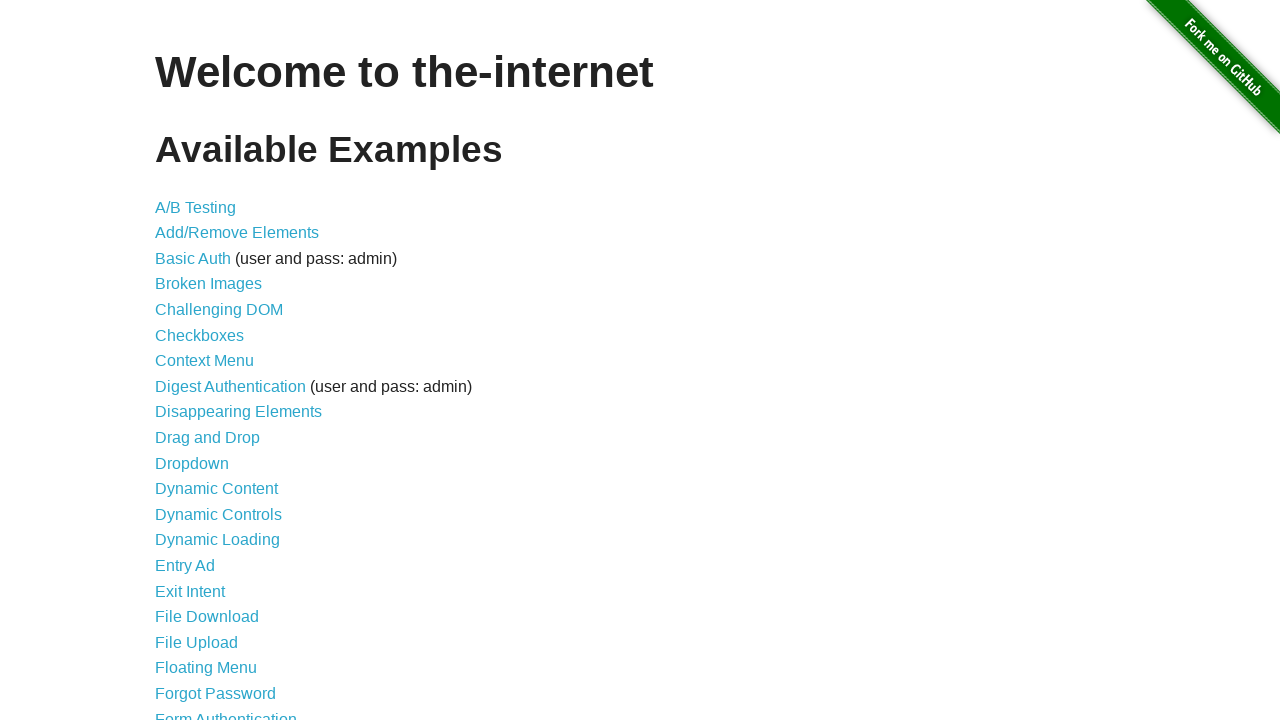

Waited for jQuery to fully load
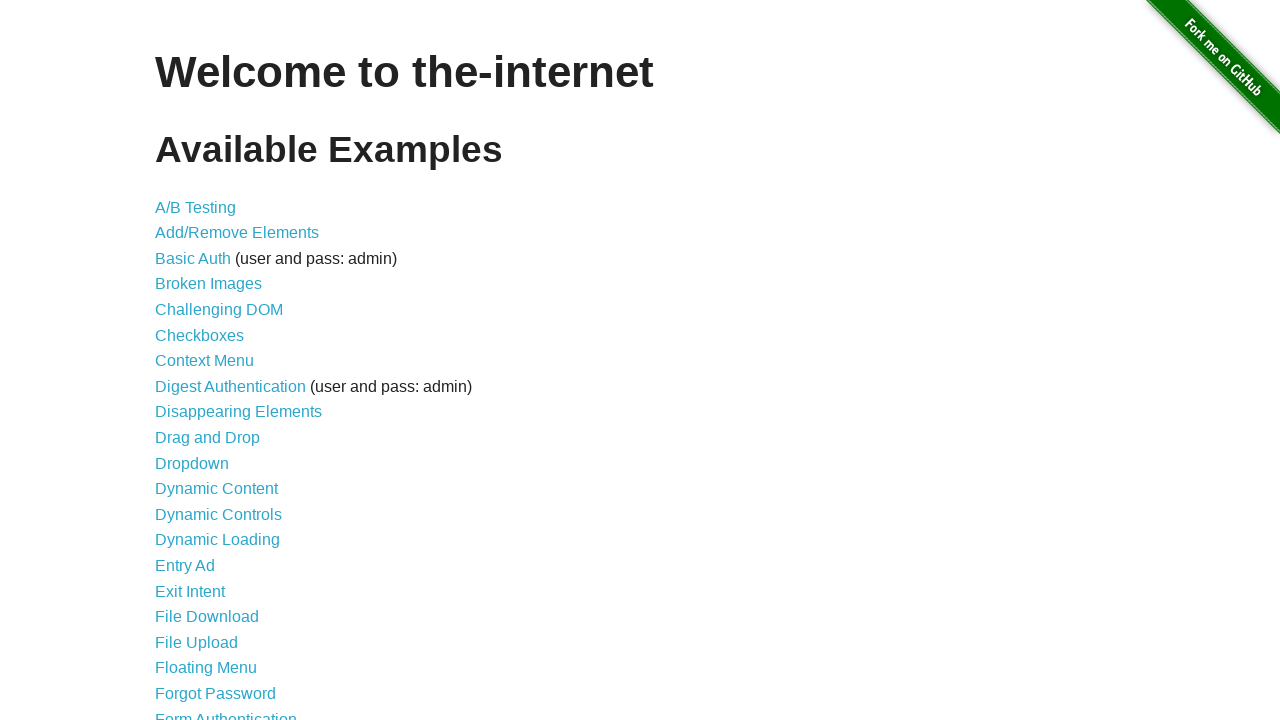

Injected jquery-growl library script into the page
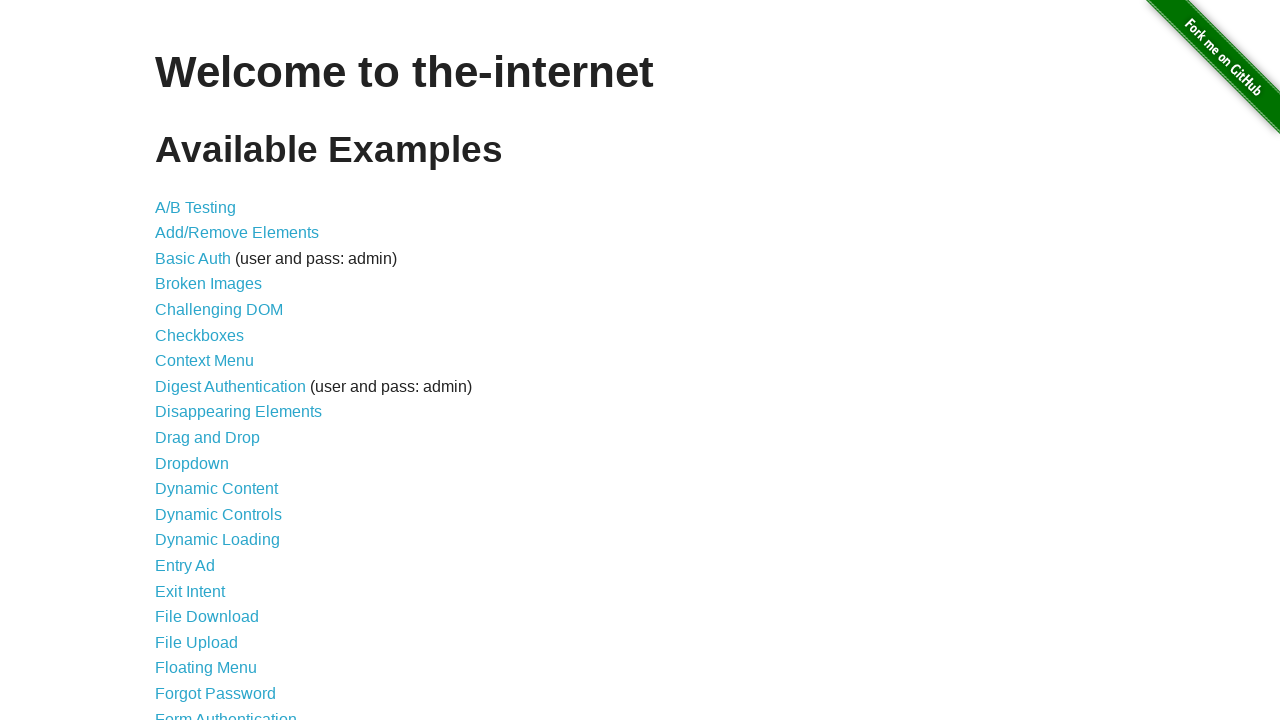

Injected jquery-growl CSS stylesheet into the page
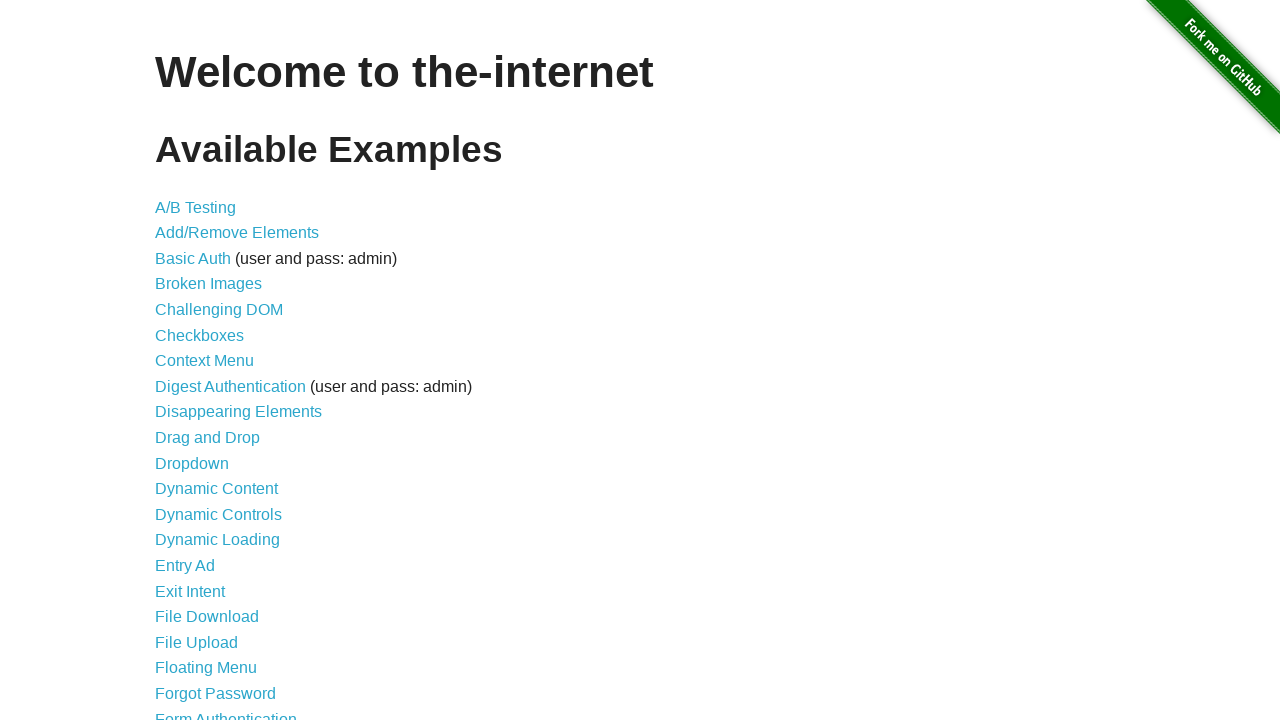

Waited for jquery-growl plugin to be available
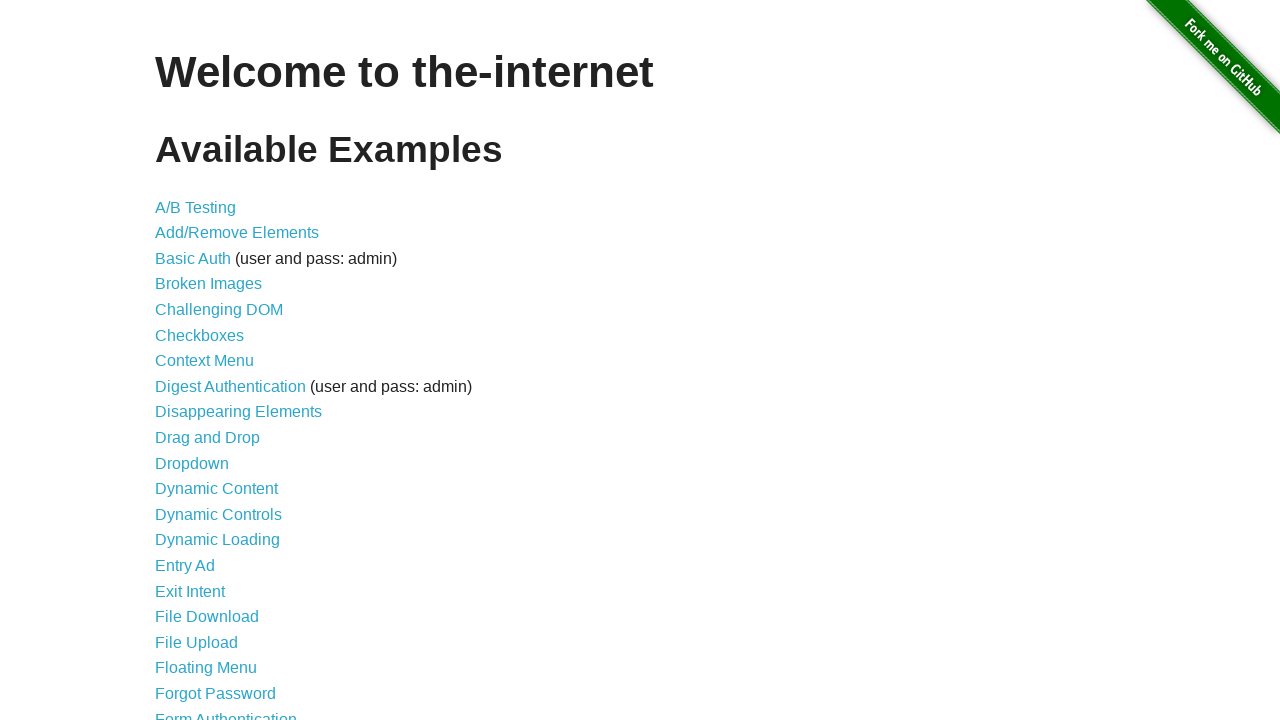

Displayed jquery-growl notification with title 'GET' and message '/'
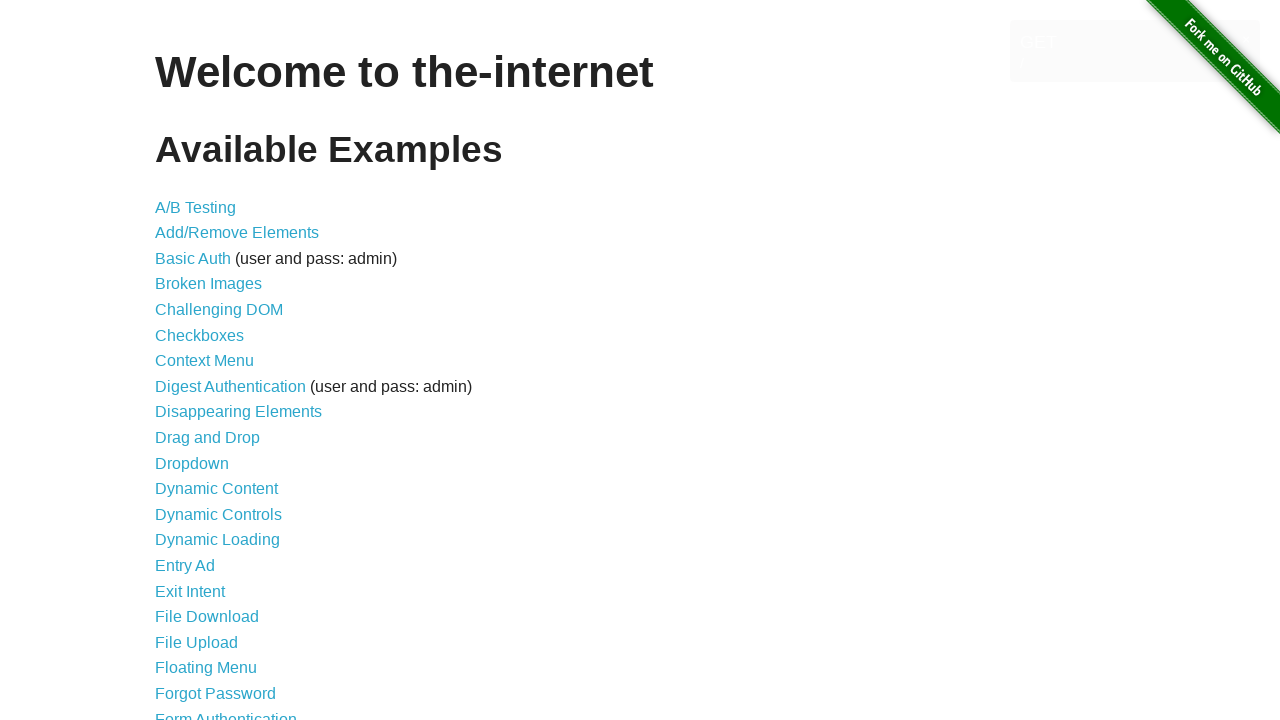

Waited 2 seconds to observe the notification
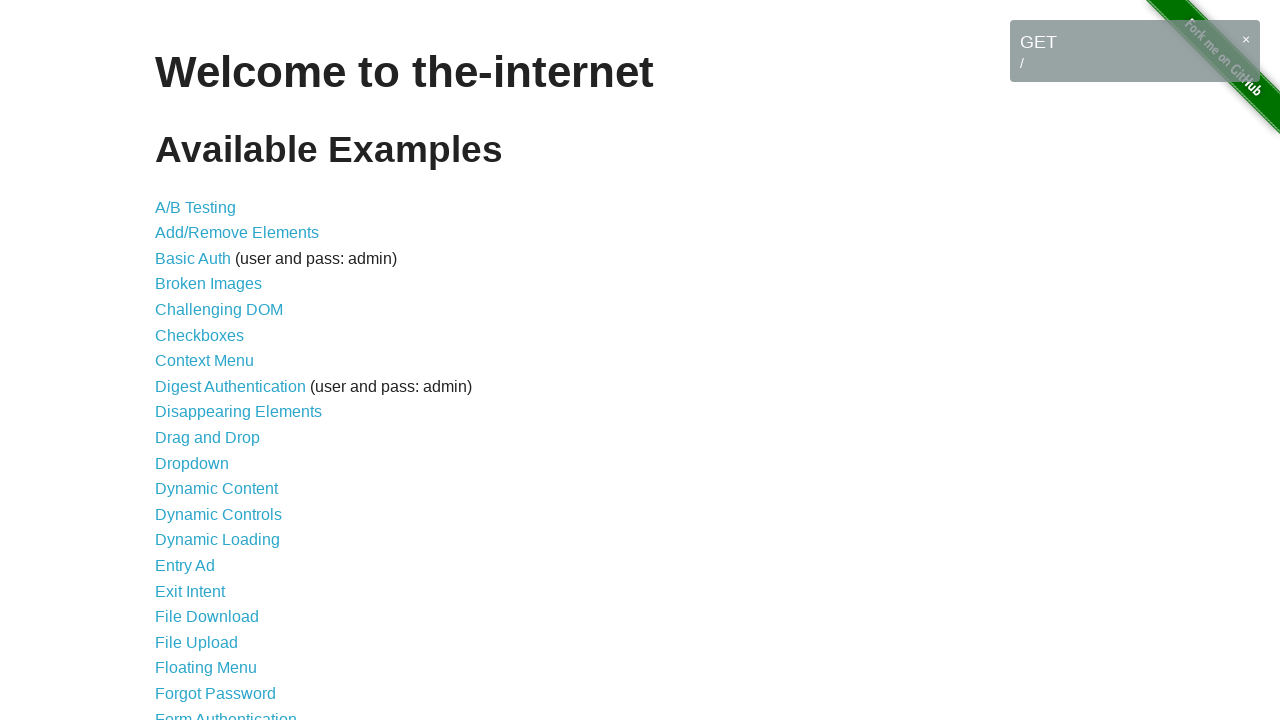

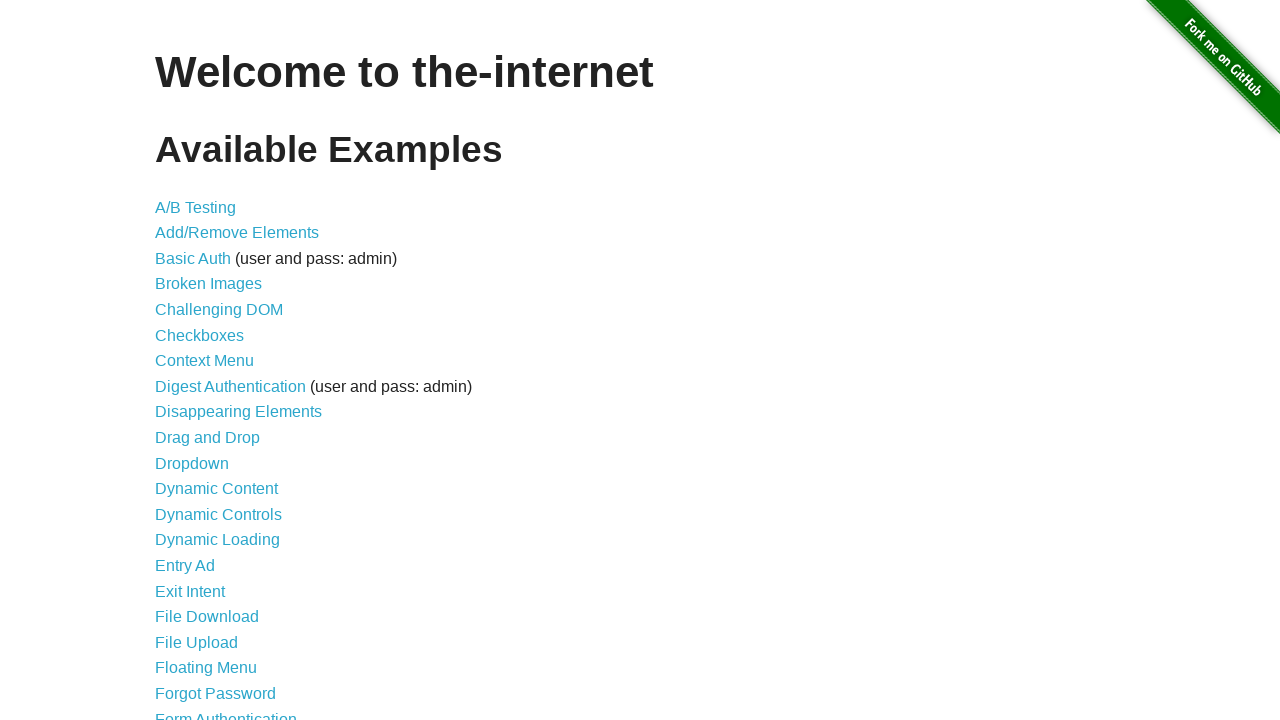